Tests simple JavaScript alert handling by clicking a button that triggers an alert and accepting it

Starting URL: https://letcode.in/alert

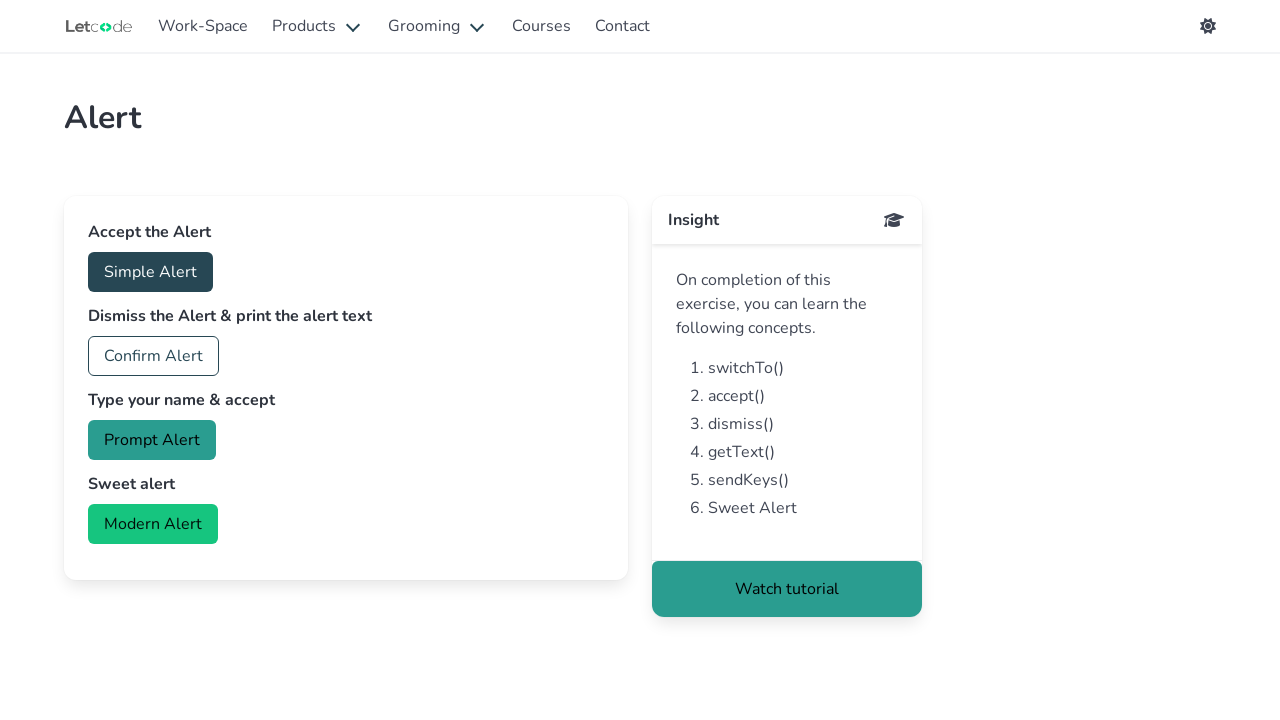

Set up dialog handler to accept alerts
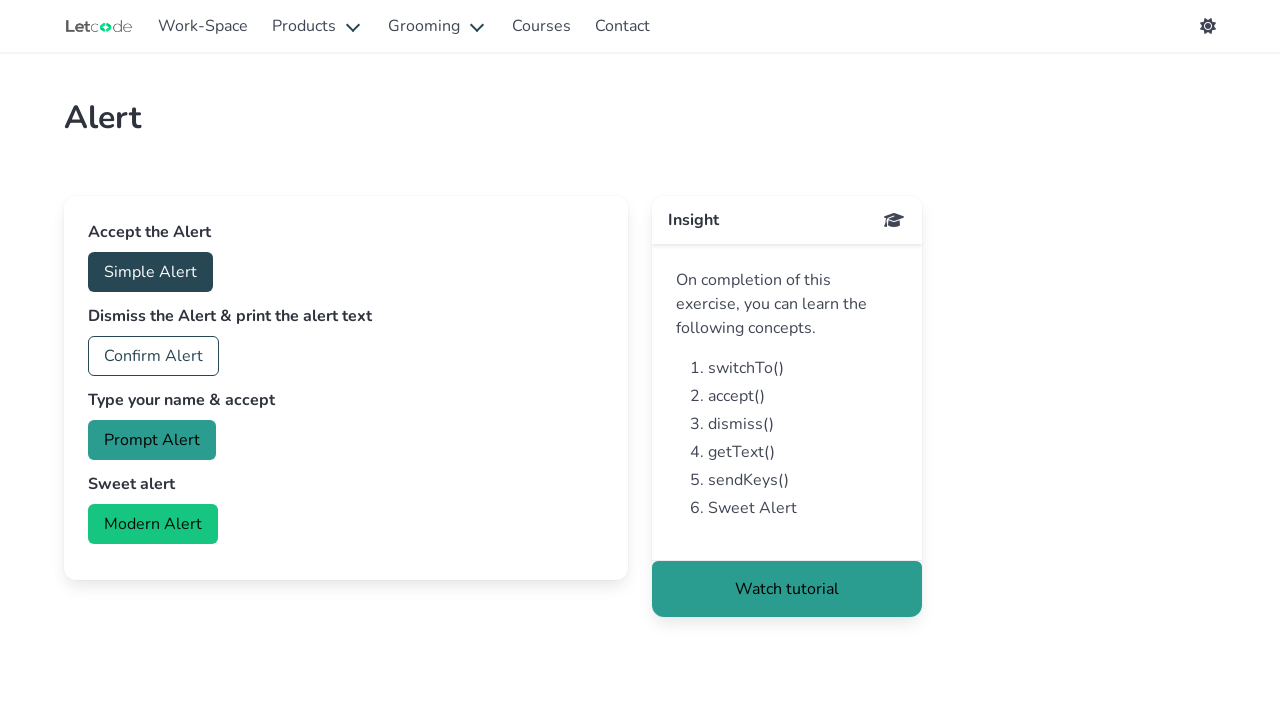

Clicked button to trigger simple alert at (150, 272) on #accept
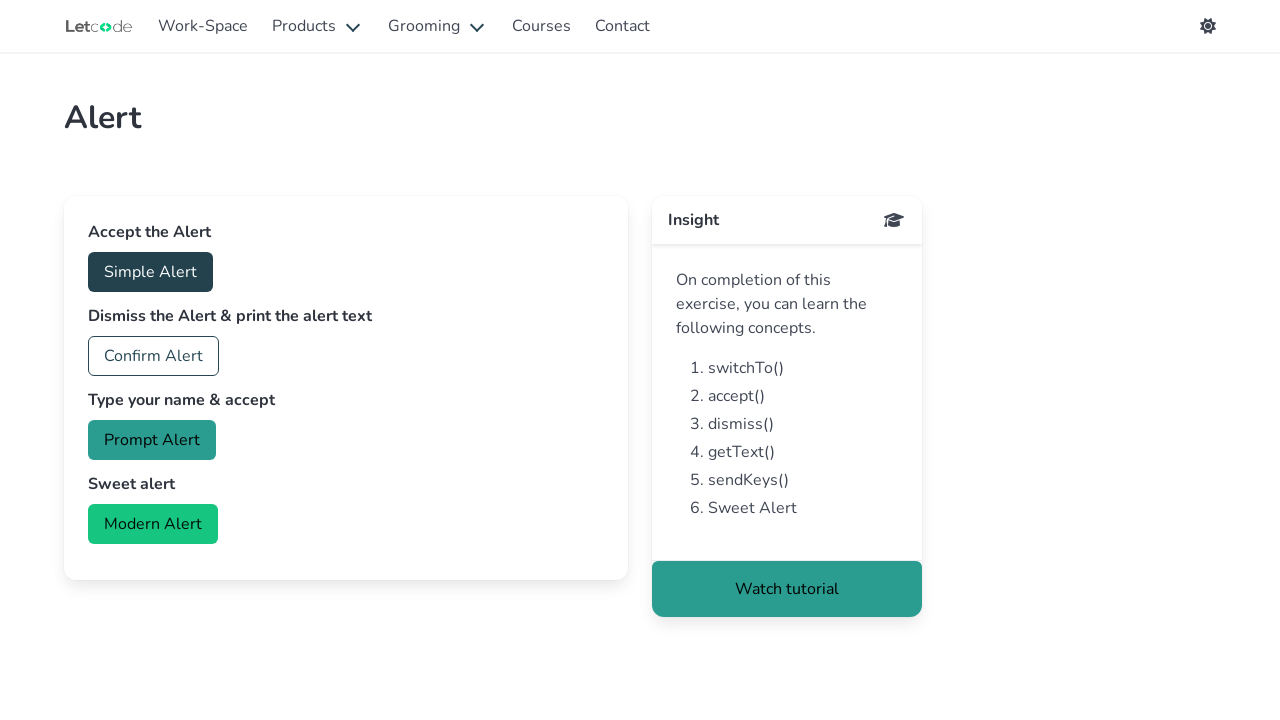

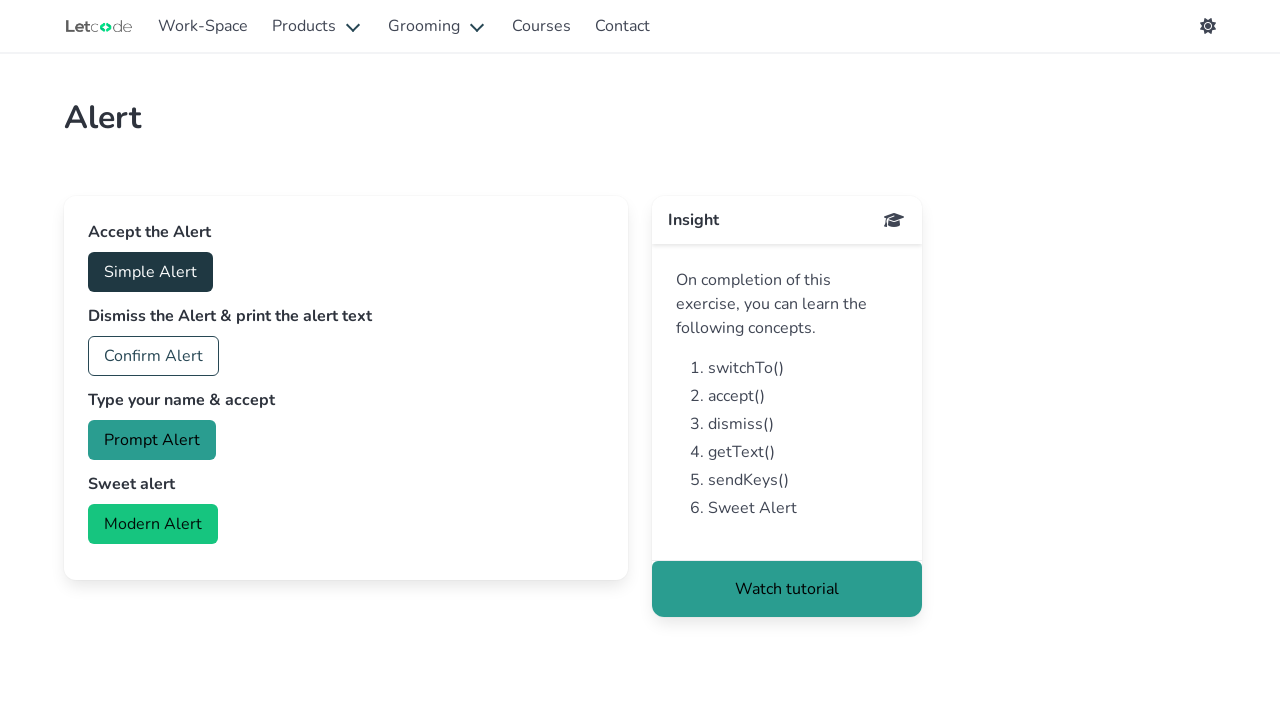